Navigates to a Selenium course content page, clicks on a collapsible heading element (likely an accordion), and scrolls down to view the expanded content.

Starting URL: http://greenstech.in/selenium-course-content.html

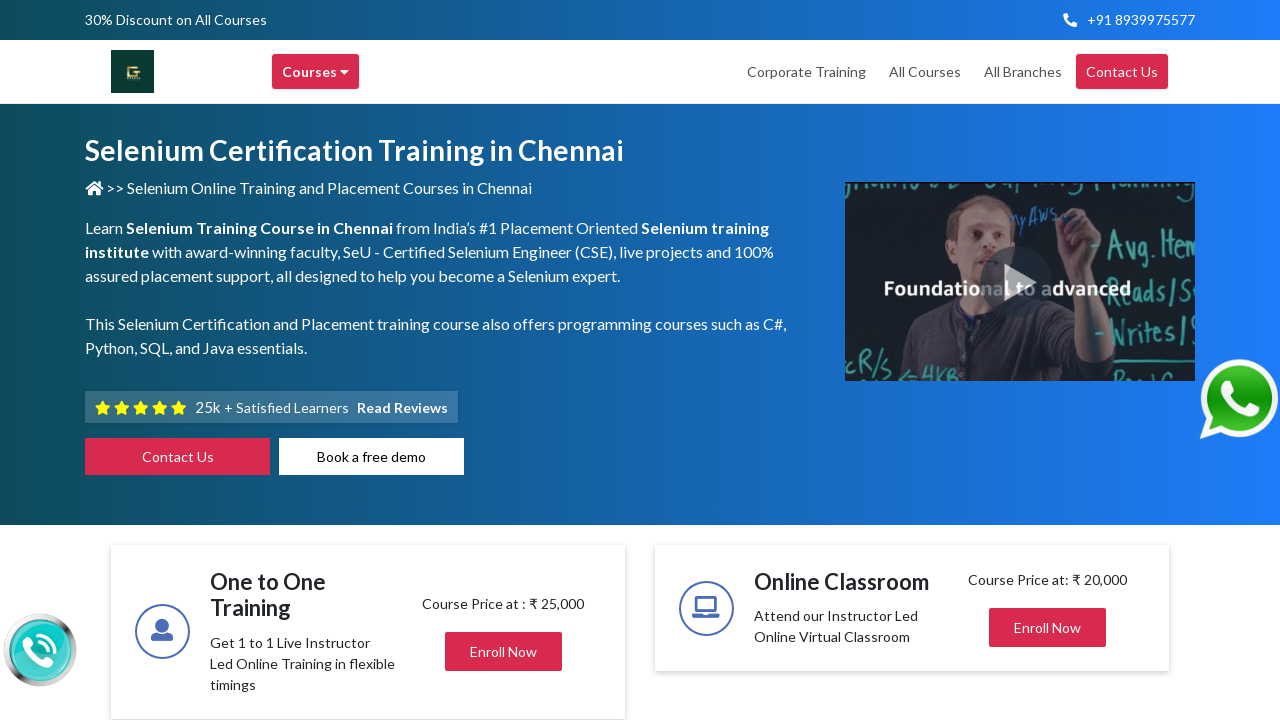

Clicked on collapsible heading element (div#heading20) at (1048, 361) on div#heading20
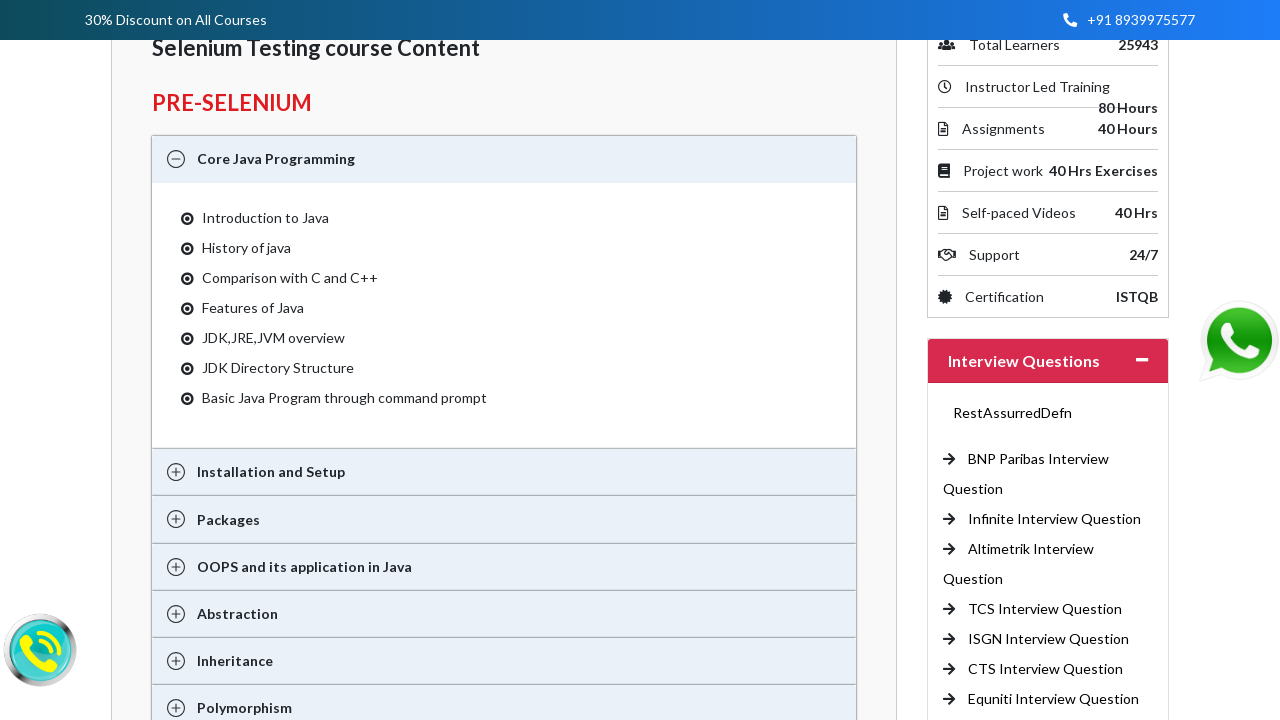

Scrolled down 500 pixels to view expanded content
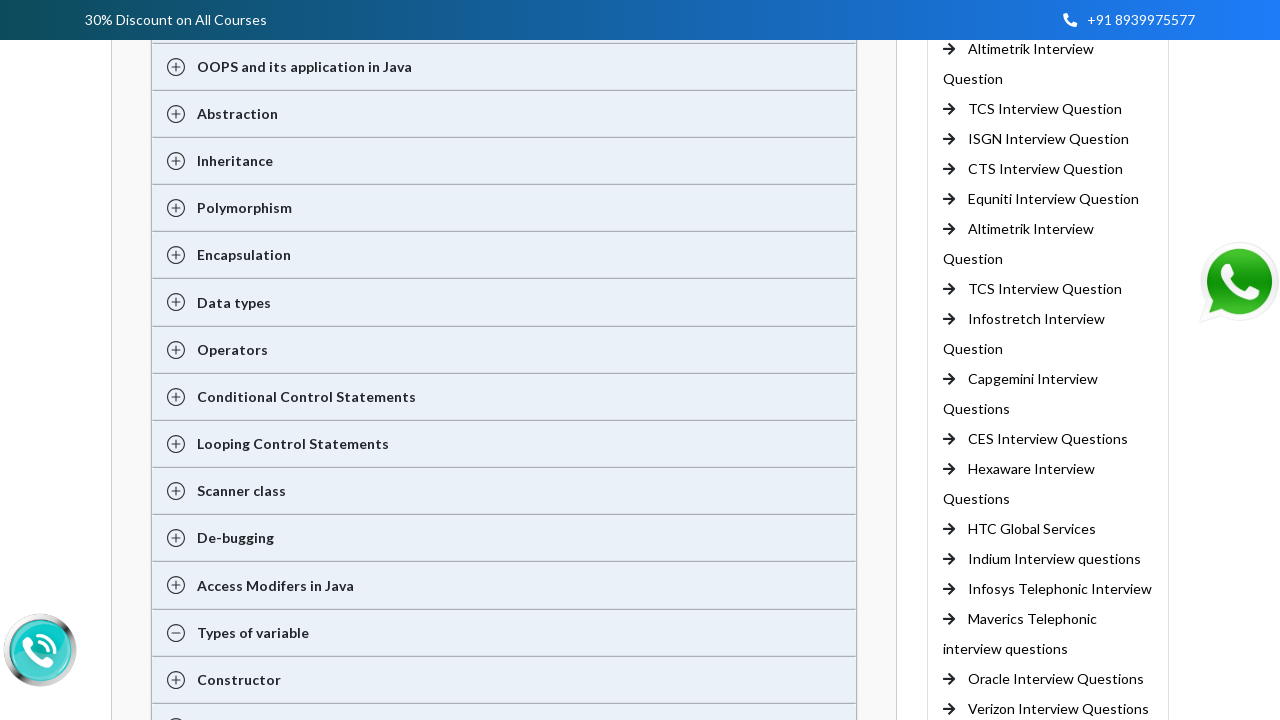

Waited 500ms for animations to complete
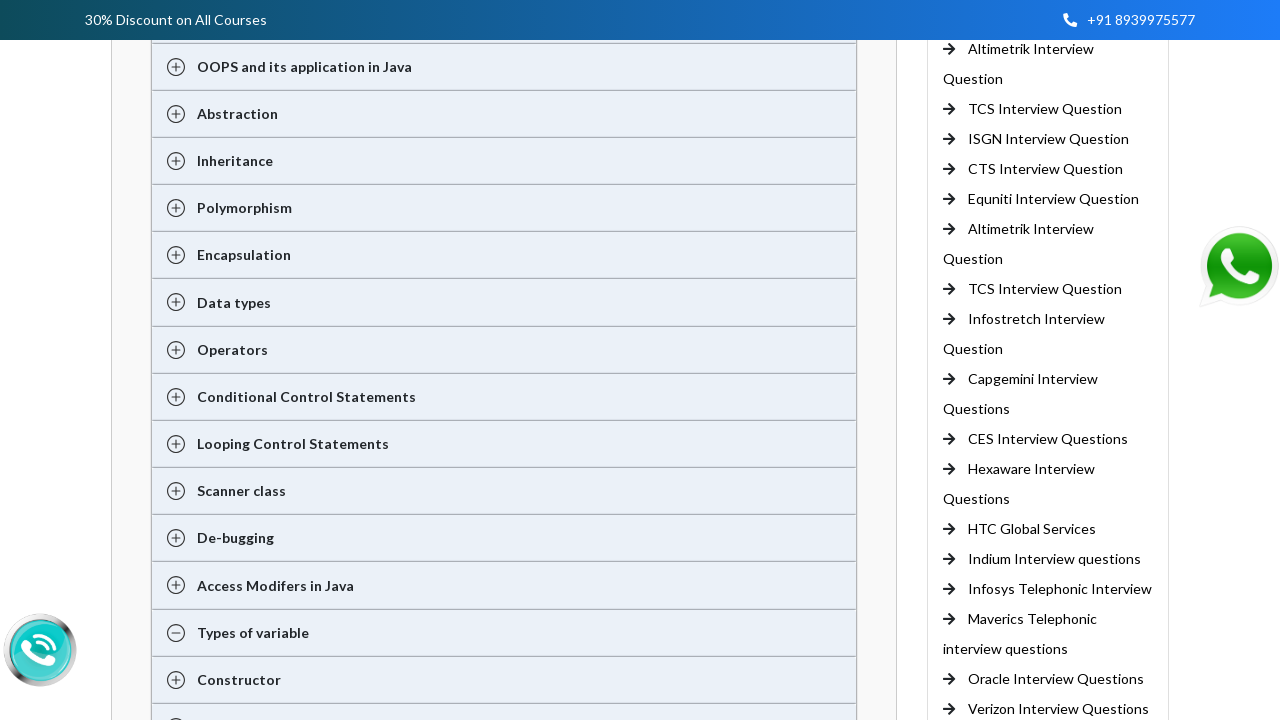

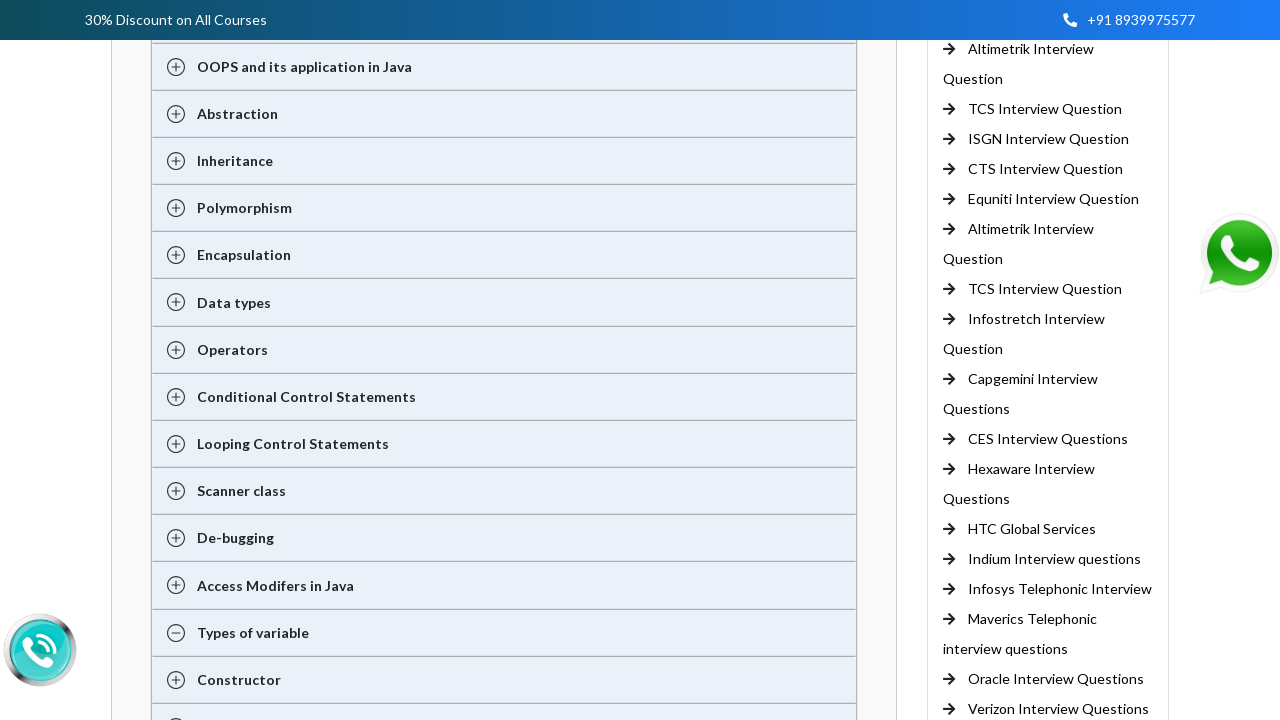